Archives completed todo items and verifies that only 3 items remain in the list

Starting URL: http://crossbrowsertesting.github.io/todo-app.html

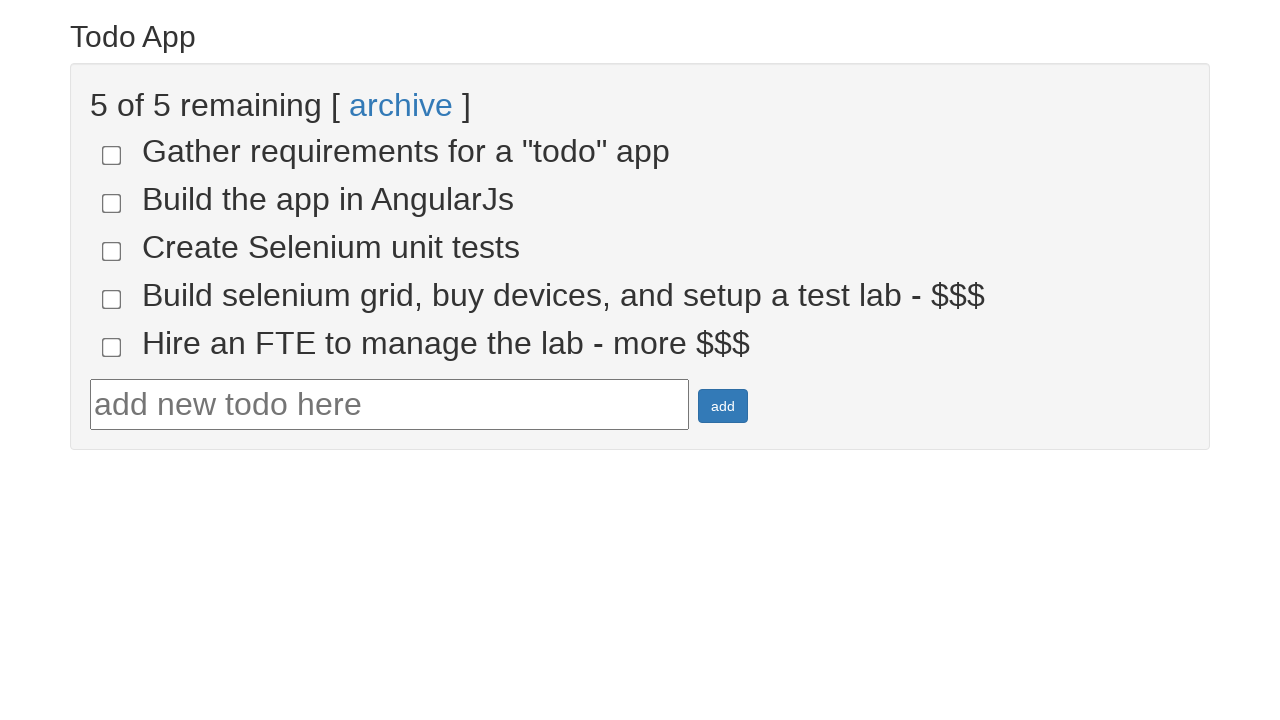

Checked todo-4 checkbox at (112, 299) on input[name='todo-4']
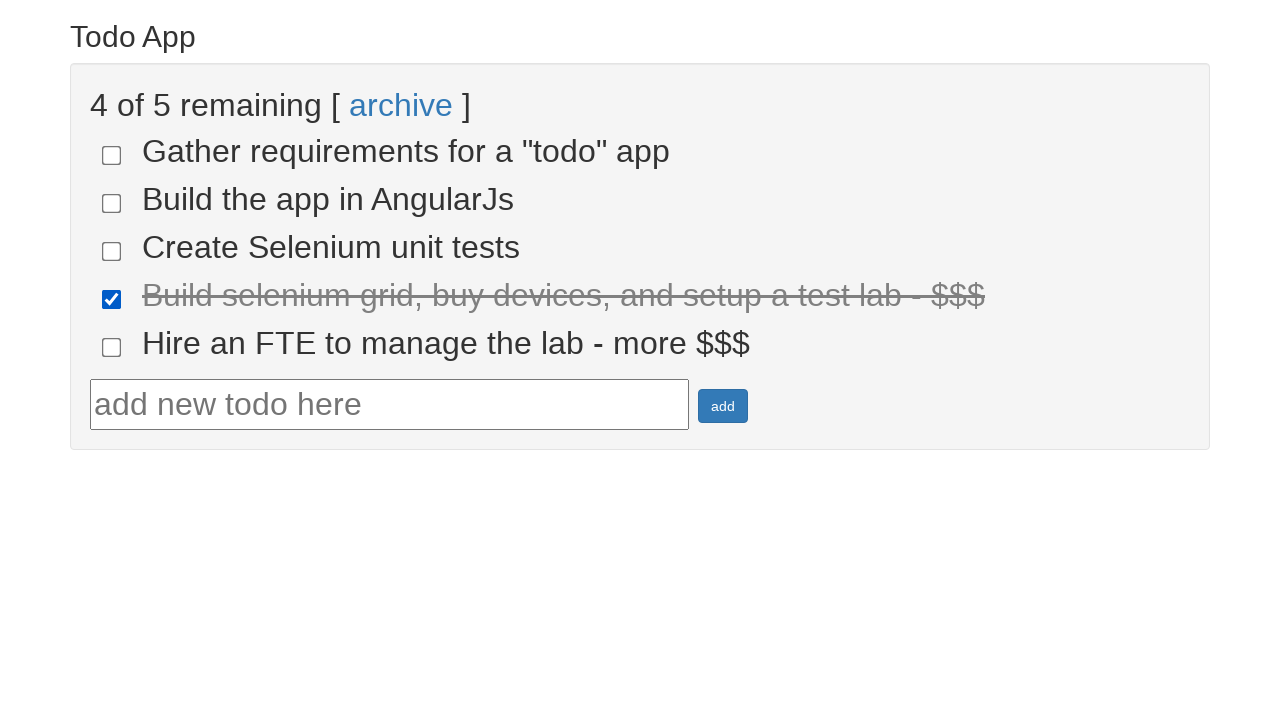

Checked todo-5 checkbox at (112, 347) on input[name='todo-5']
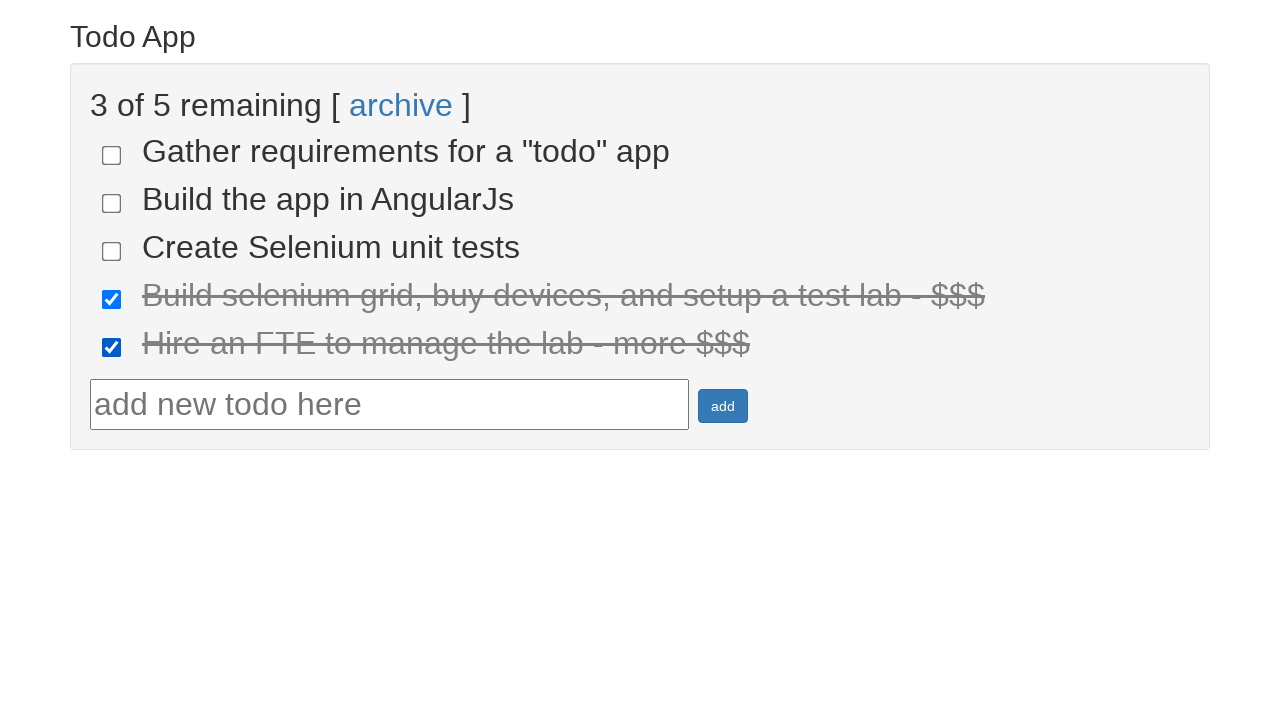

Clicked archive link to remove completed items at (401, 105) on a:has-text('archive')
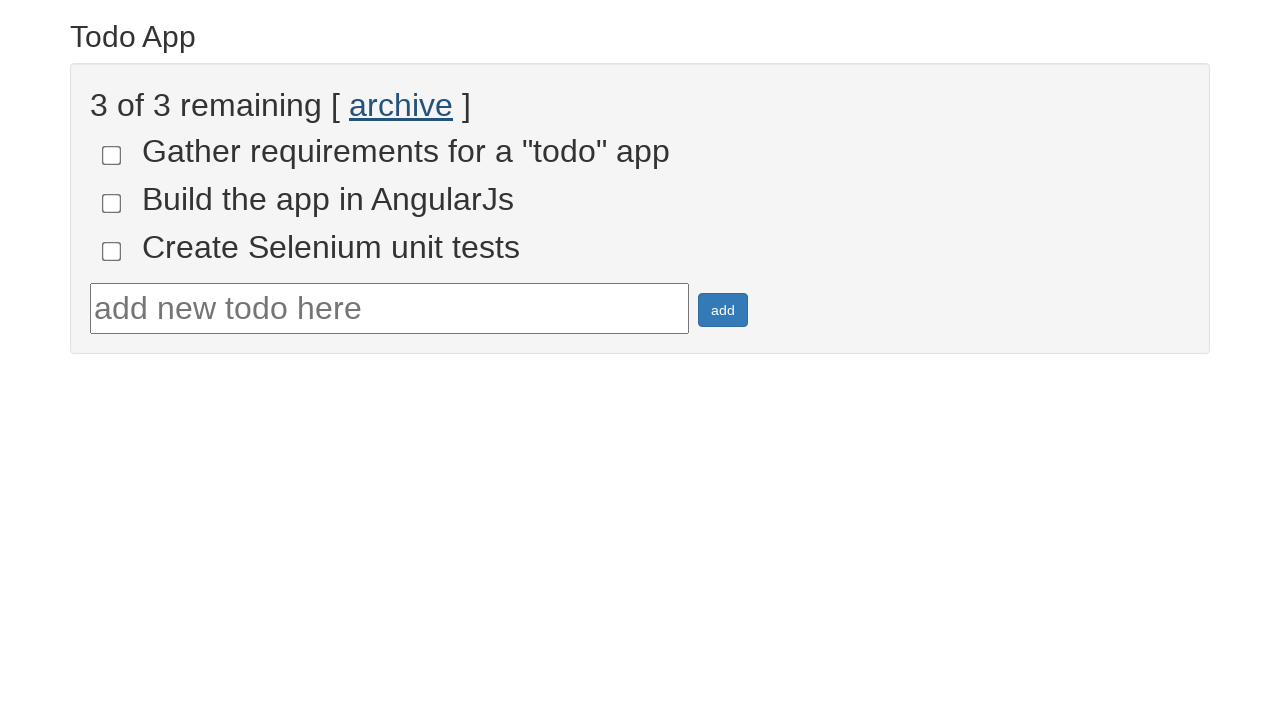

Retrieved all remaining todo items from the list
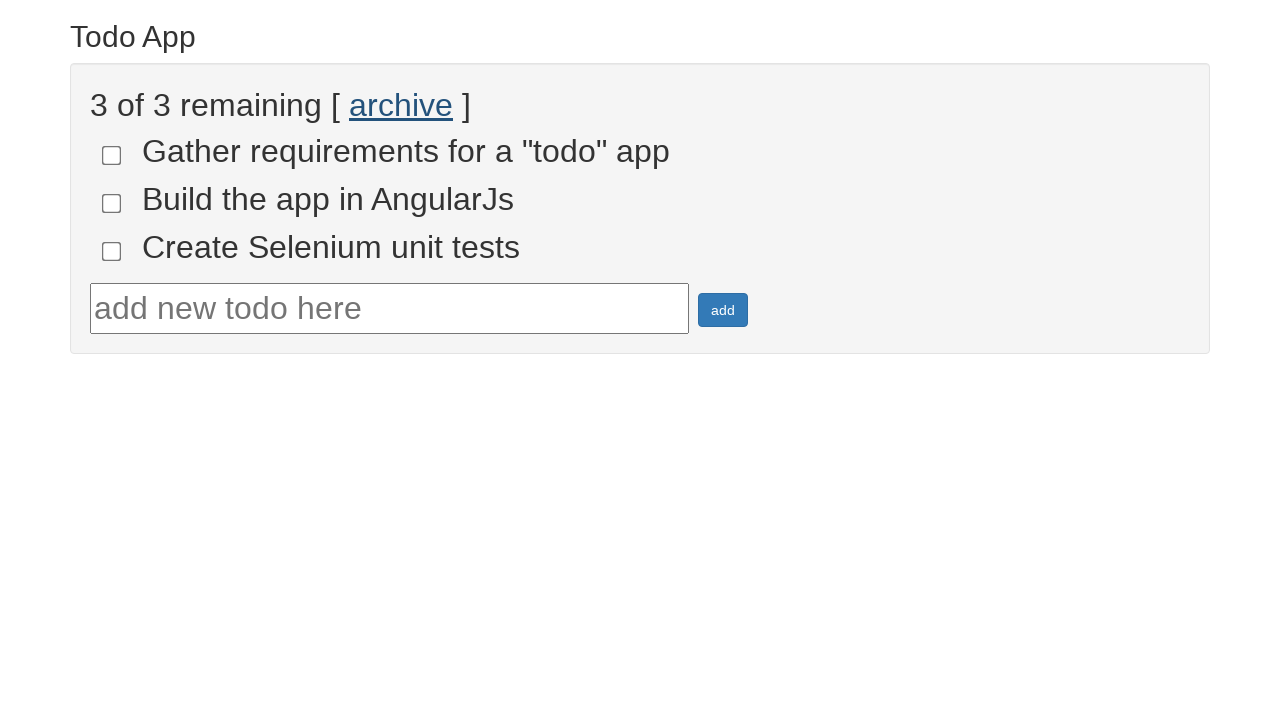

Verified that exactly 3 todo items remain after archiving
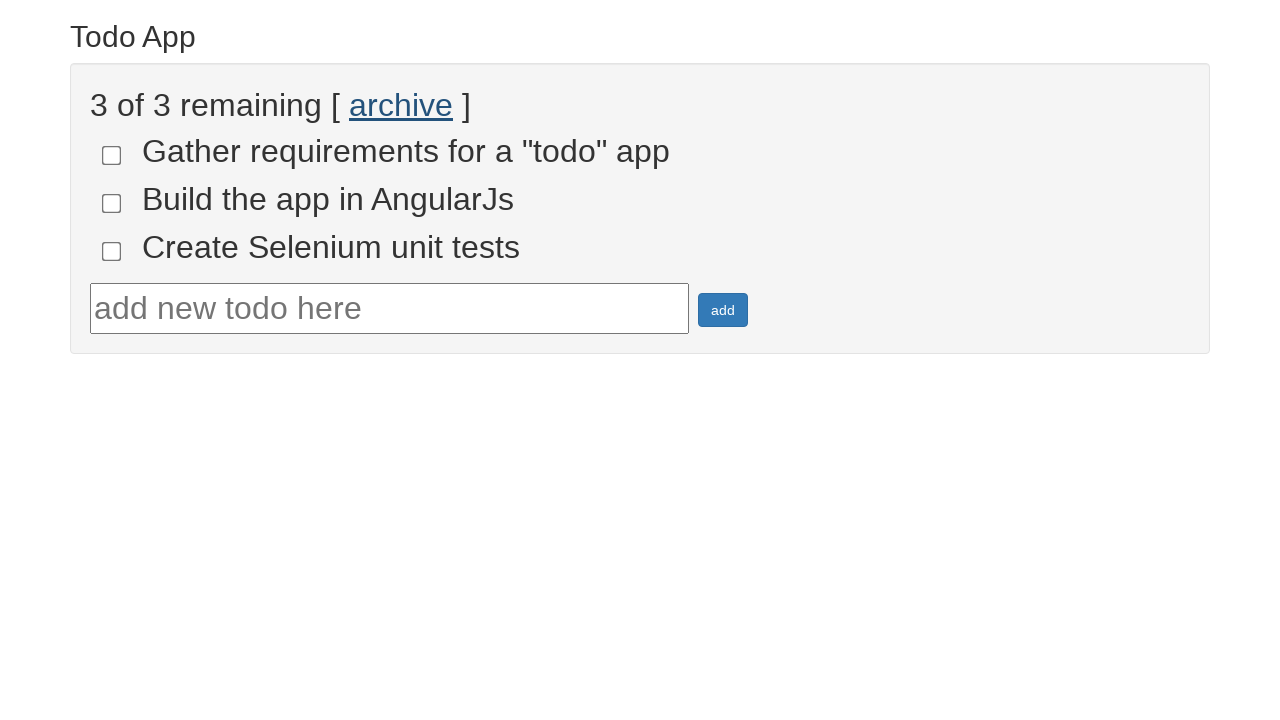

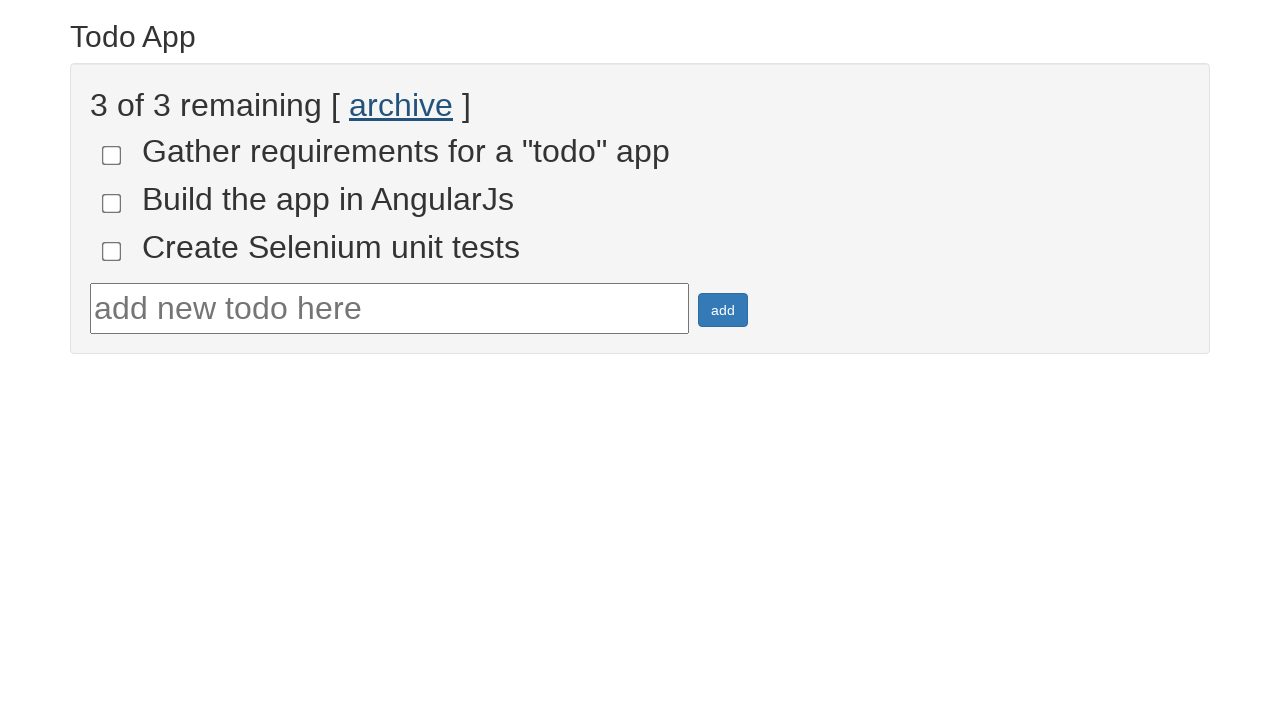